Tests key press detection by pressing the Enter key and verifying the page displays the key that was pressed

Starting URL: https://the-internet.herokuapp.com/key_presses

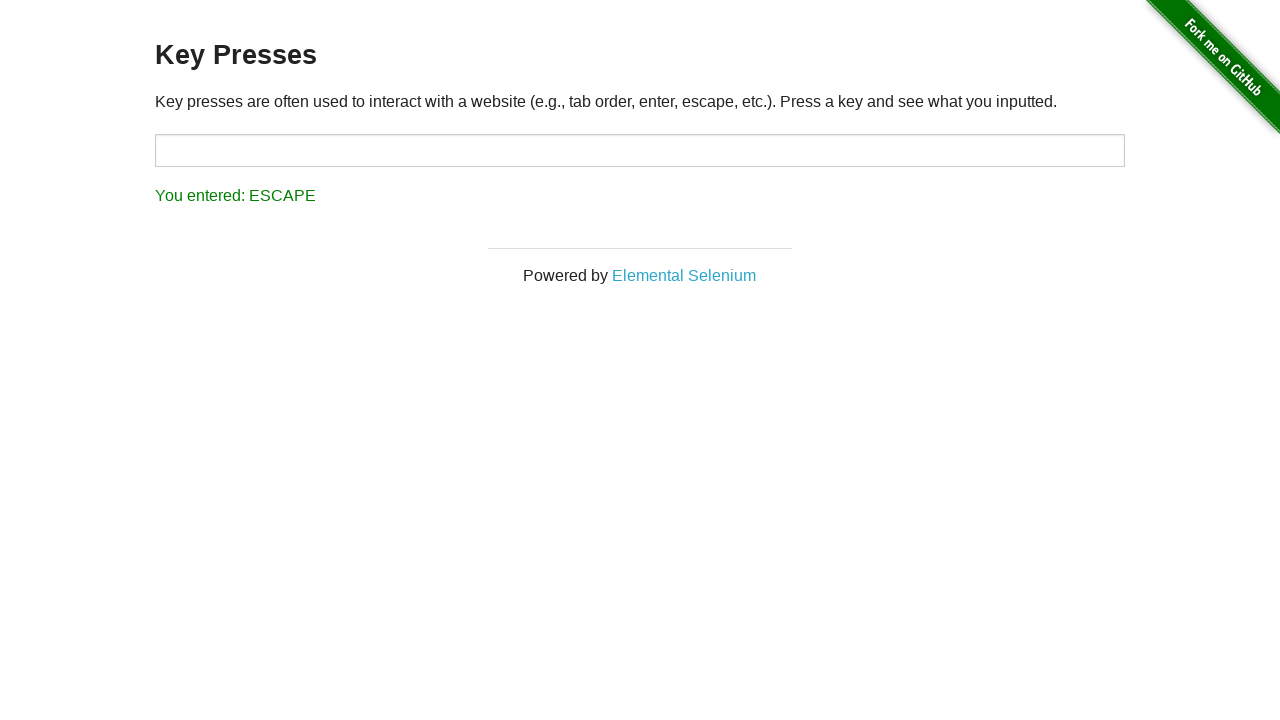

Pressed Enter key on page body on body
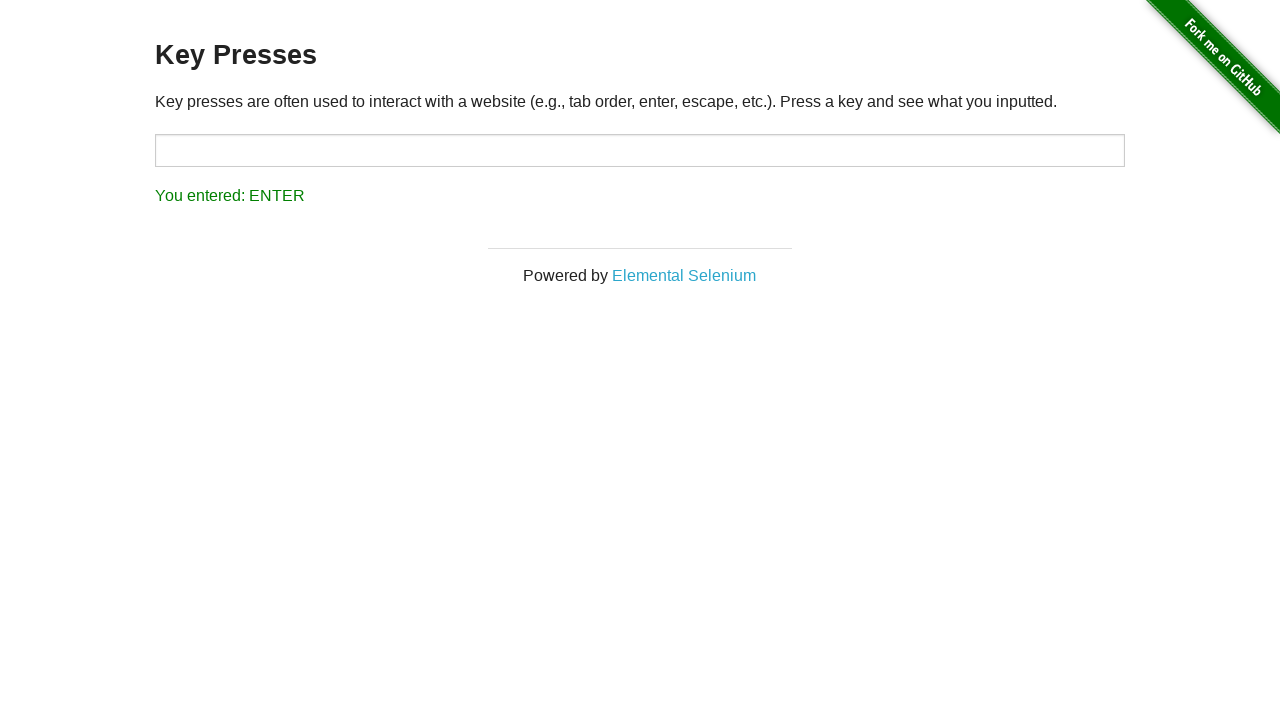

Verified that 'You entered: ENTER' message is displayed
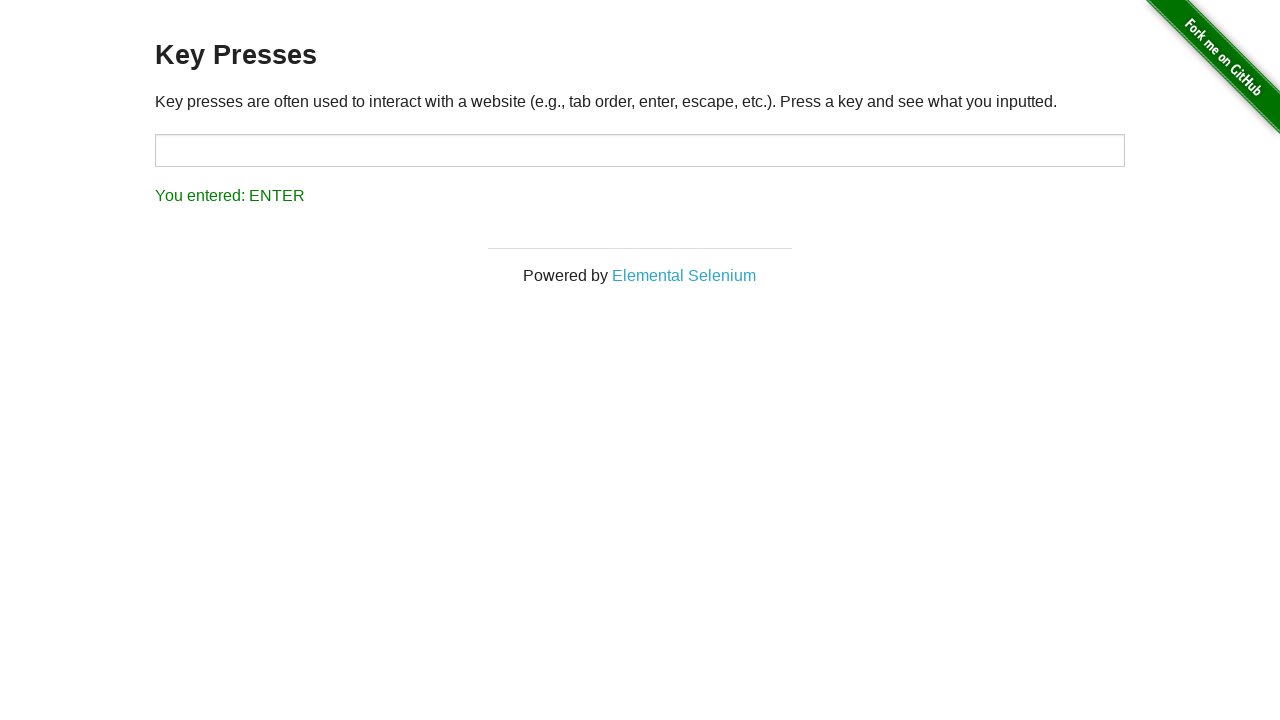

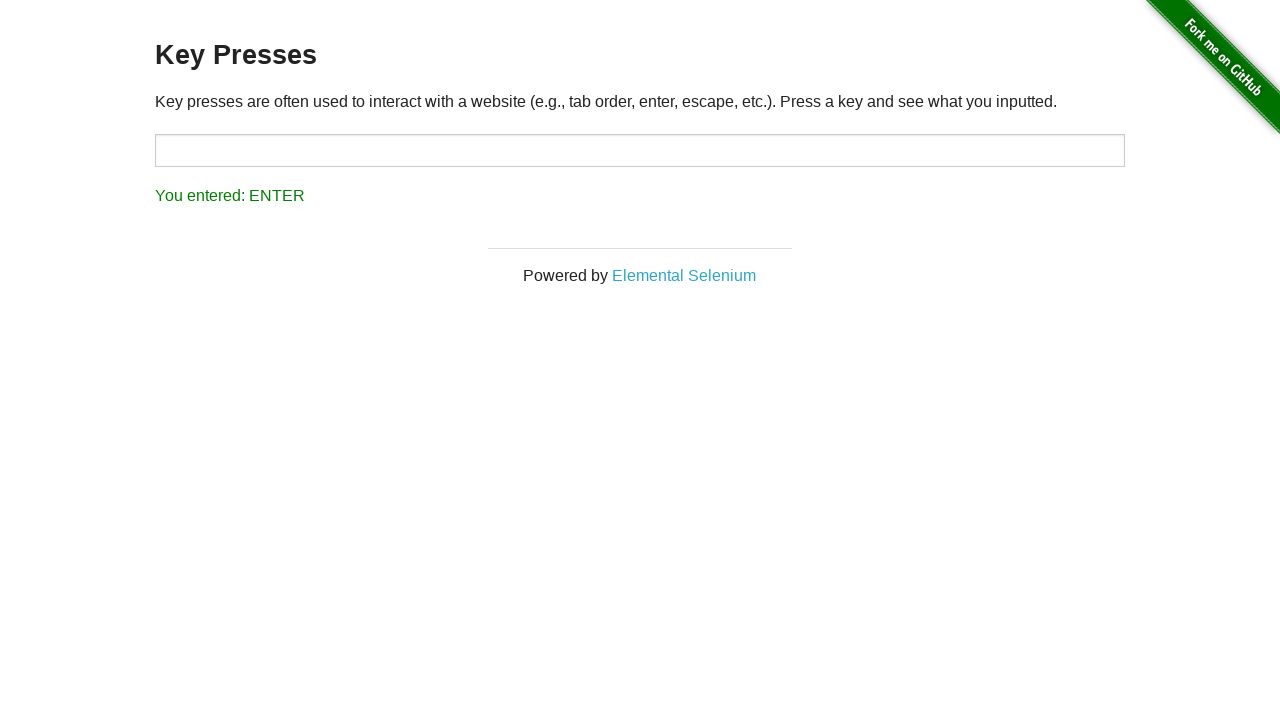